Tests filtering to display only active (incomplete) todo items

Starting URL: https://demo.playwright.dev/todomvc

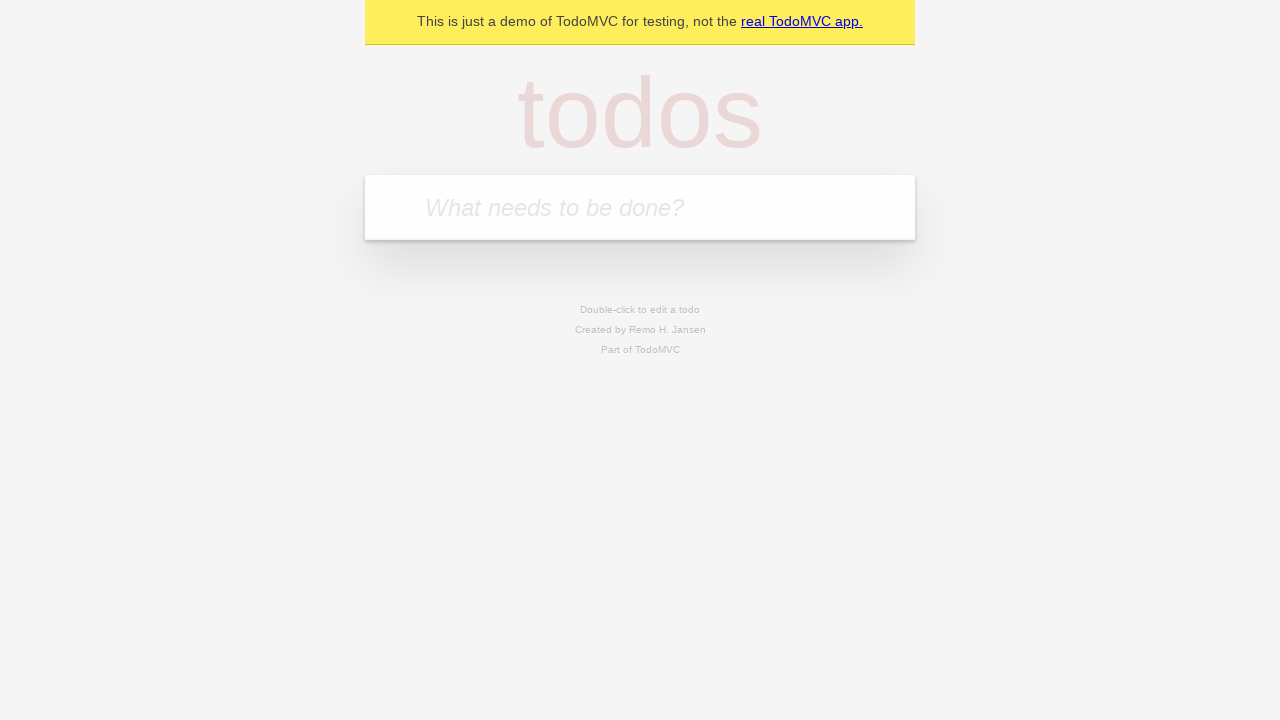

Filled todo input with 'buy some cheese' on internal:attr=[placeholder="What needs to be done?"i]
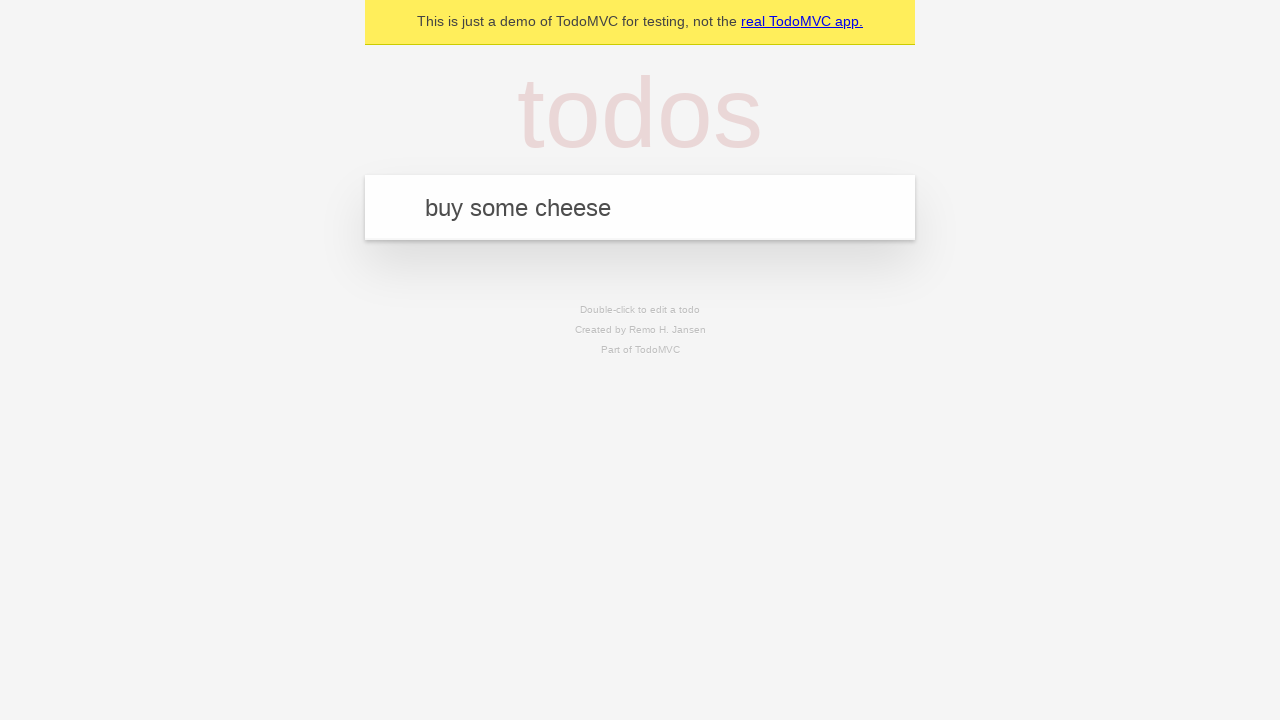

Pressed Enter to create todo 'buy some cheese' on internal:attr=[placeholder="What needs to be done?"i]
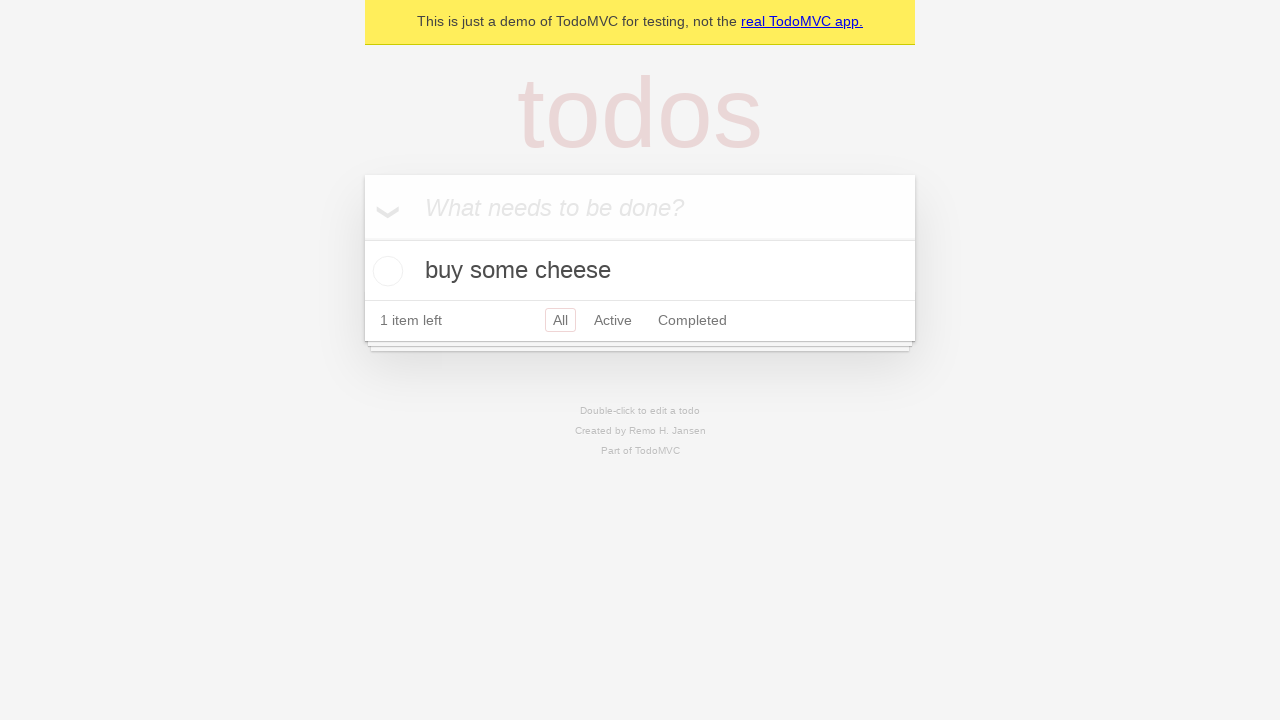

Filled todo input with 'feed the cat' on internal:attr=[placeholder="What needs to be done?"i]
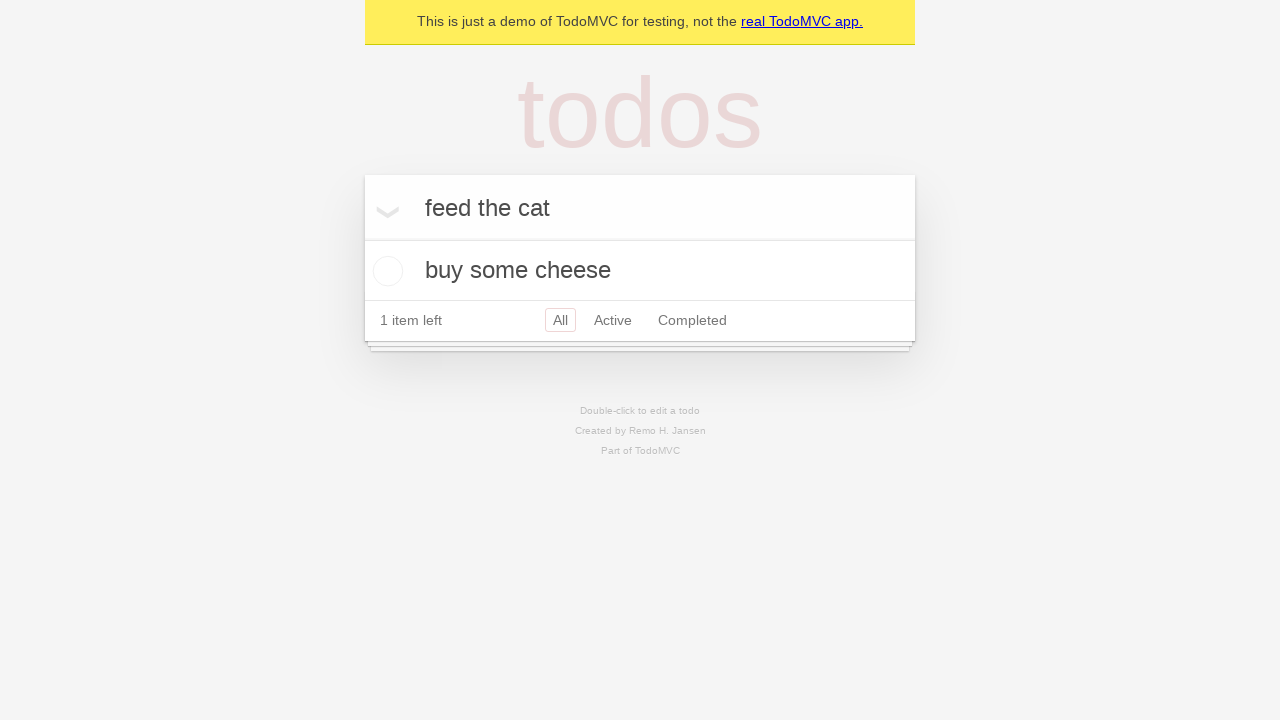

Pressed Enter to create todo 'feed the cat' on internal:attr=[placeholder="What needs to be done?"i]
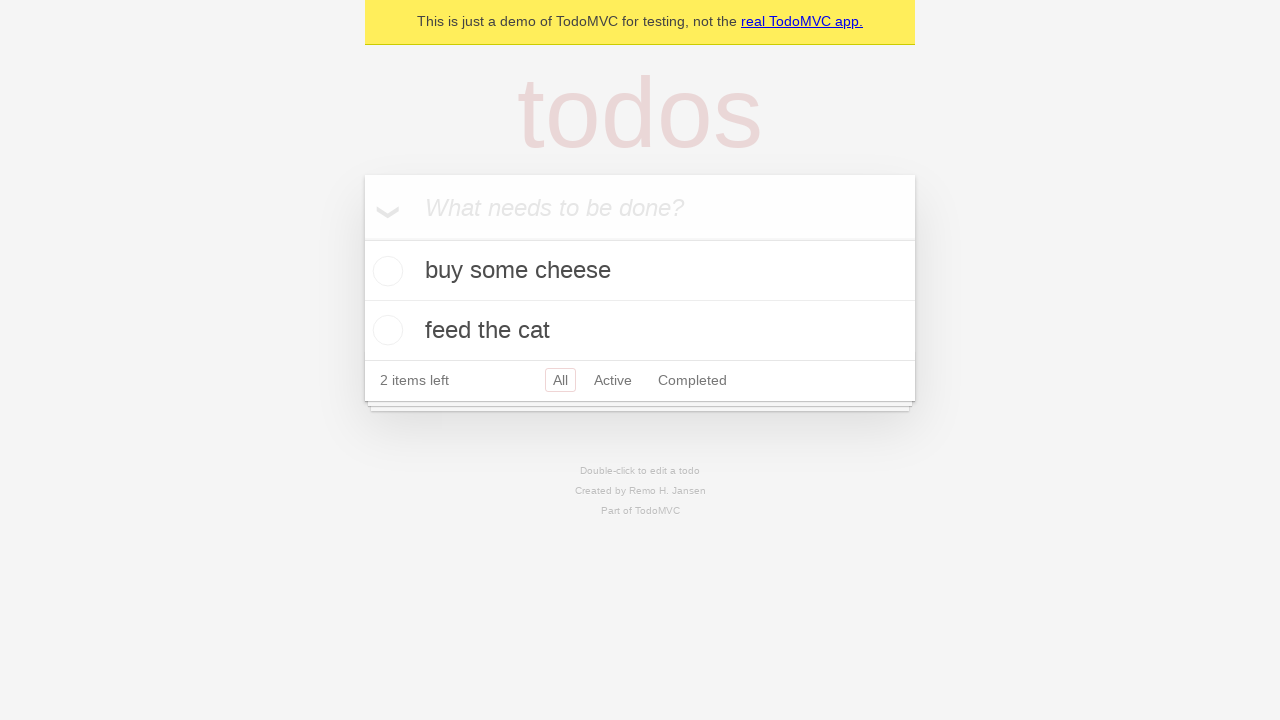

Filled todo input with 'book a doctors appointment' on internal:attr=[placeholder="What needs to be done?"i]
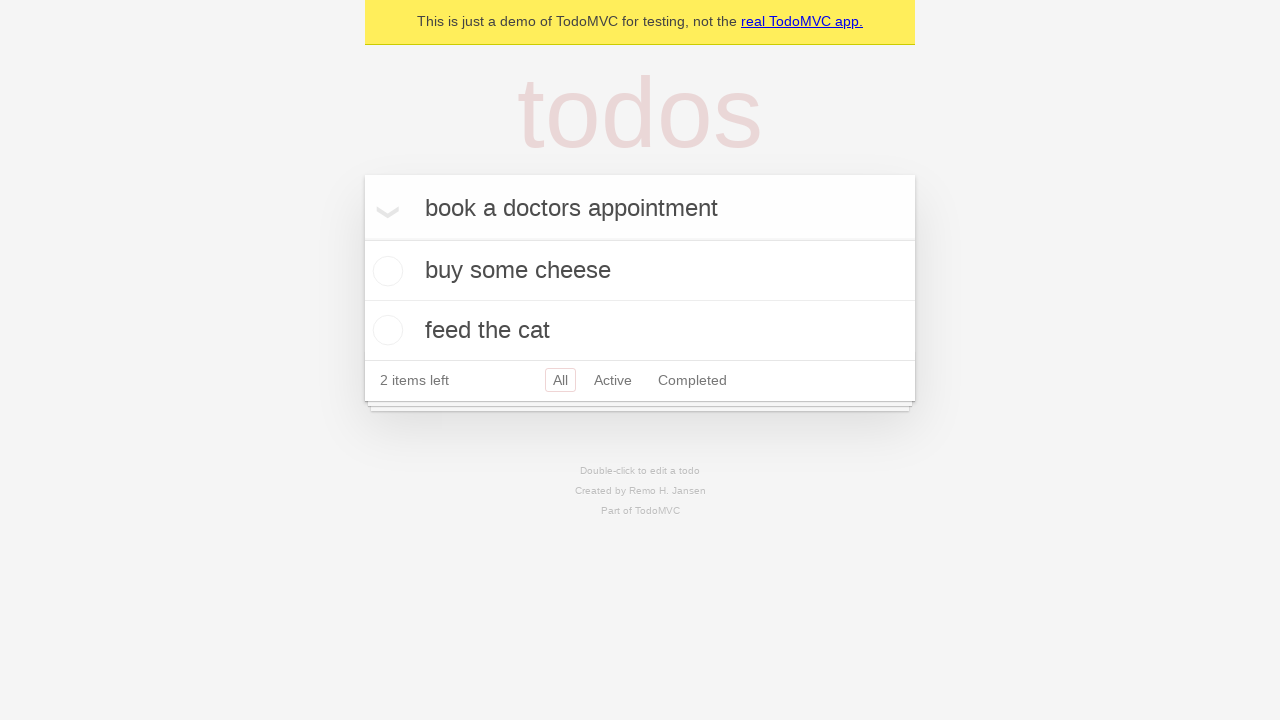

Pressed Enter to create todo 'book a doctors appointment' on internal:attr=[placeholder="What needs to be done?"i]
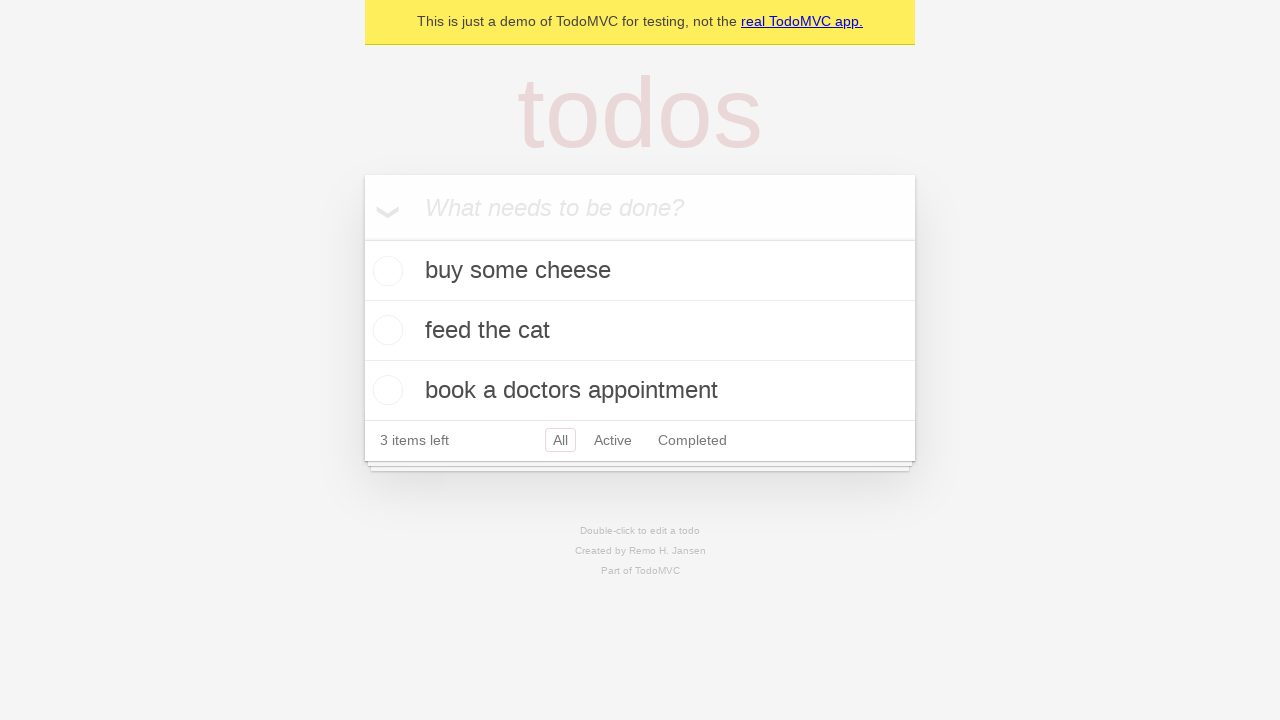

Checked the second todo item to mark it as complete at (385, 330) on internal:testid=[data-testid="todo-item"s] >> nth=1 >> internal:role=checkbox
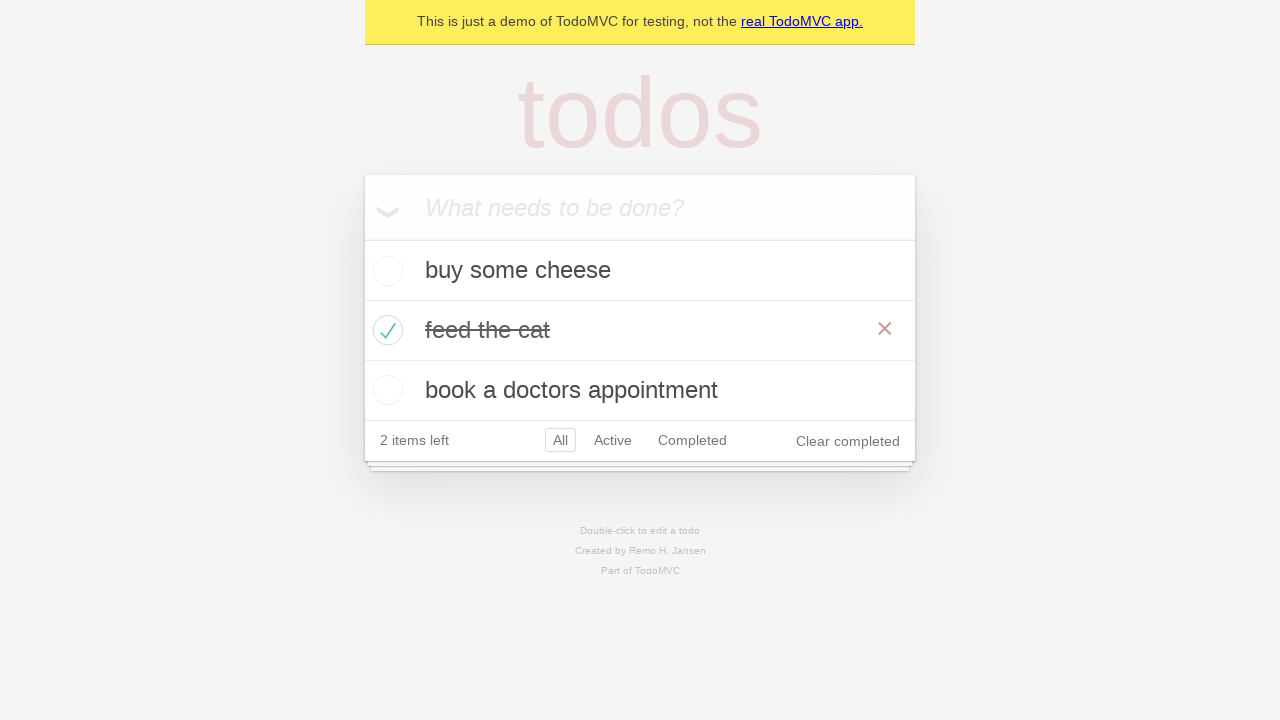

Clicked Active filter to display only incomplete todos at (613, 440) on internal:role=link[name="Active"i]
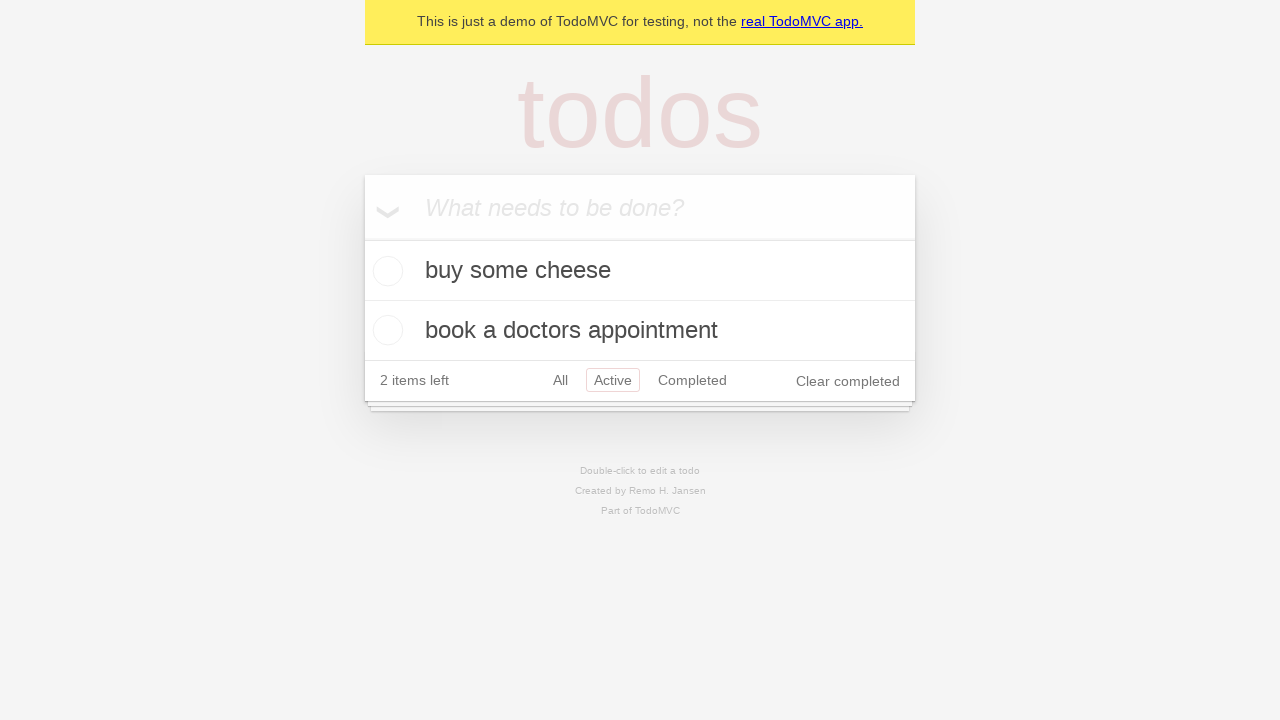

Waited for filtered view to show 2 active (incomplete) todo items
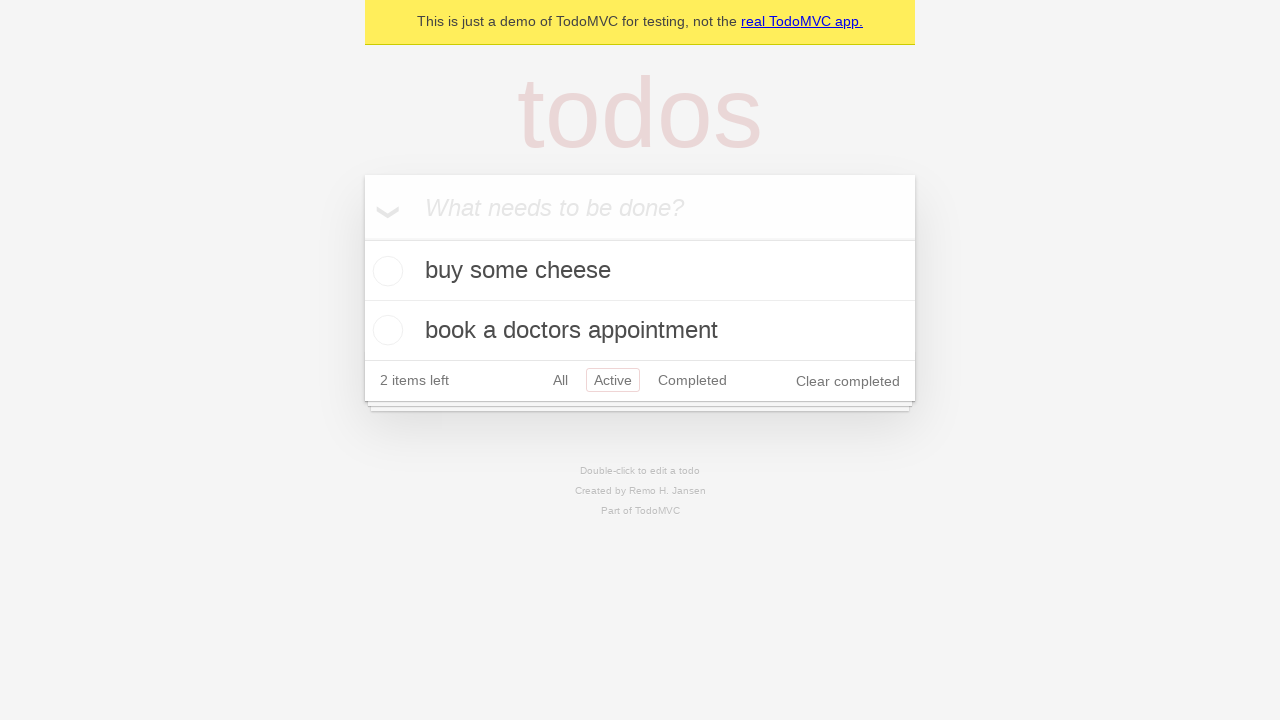

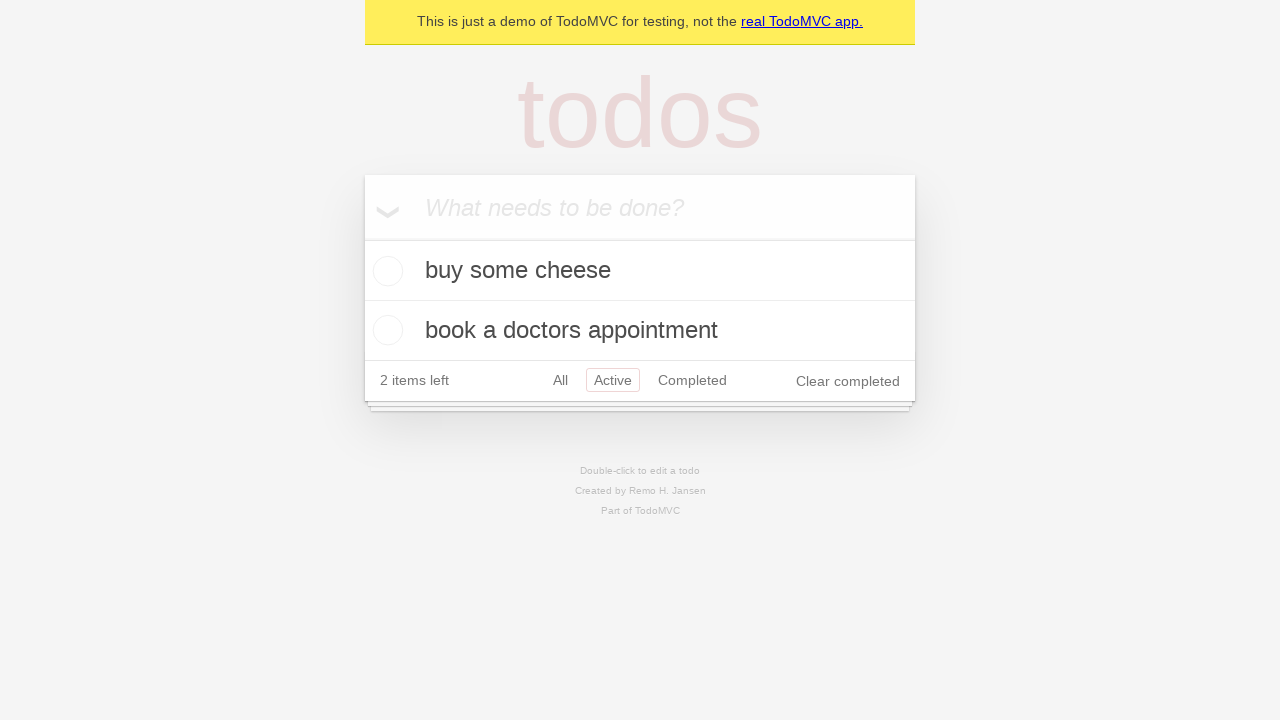